Tests a registration form by selecting options from a multi-select dropdown, filling in password fields, and clicking the submit button

Starting URL: http://demo.automationtesting.in/Register.html

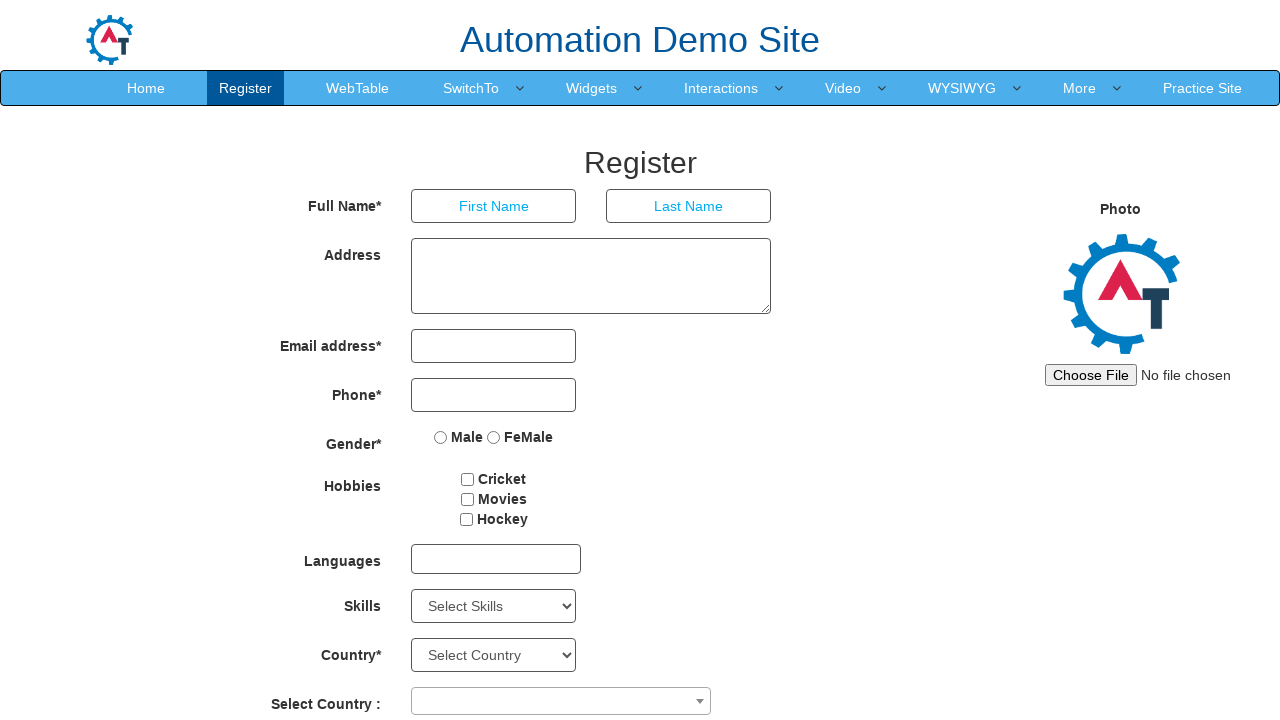

Clicked on multi-select dropdown to open it at (496, 559) on #msdd
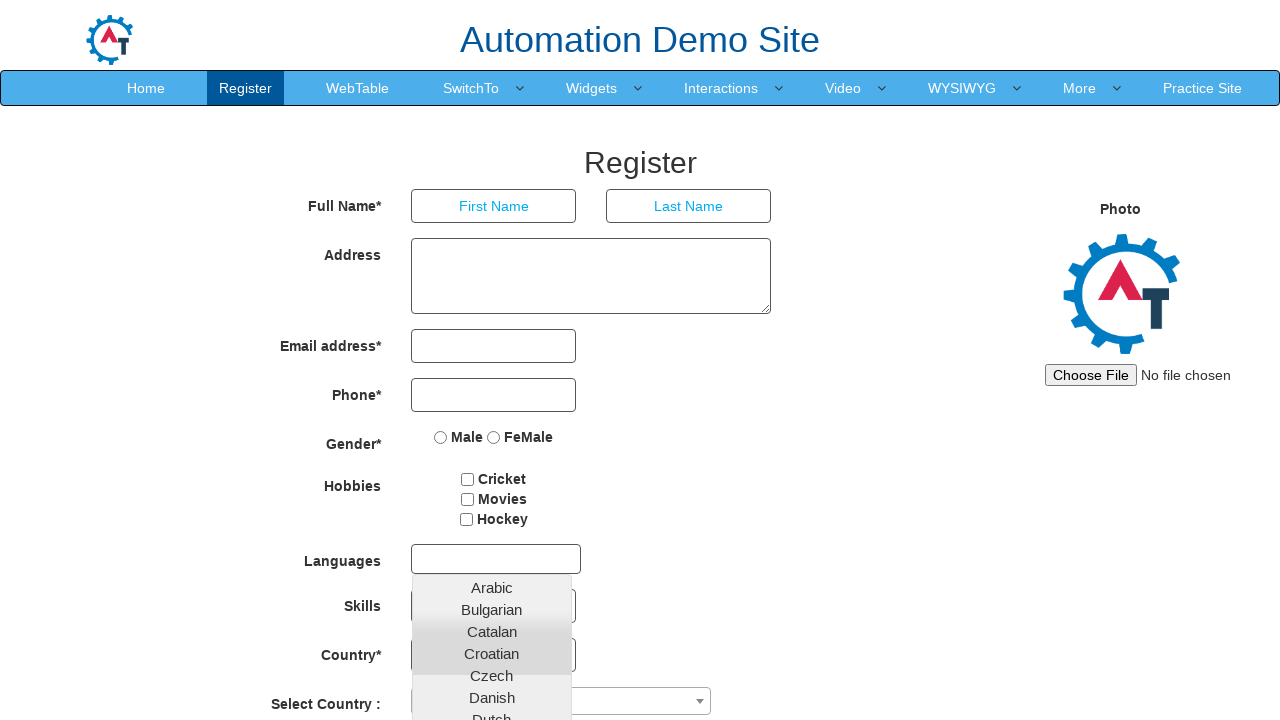

Waited for dropdown options to become visible
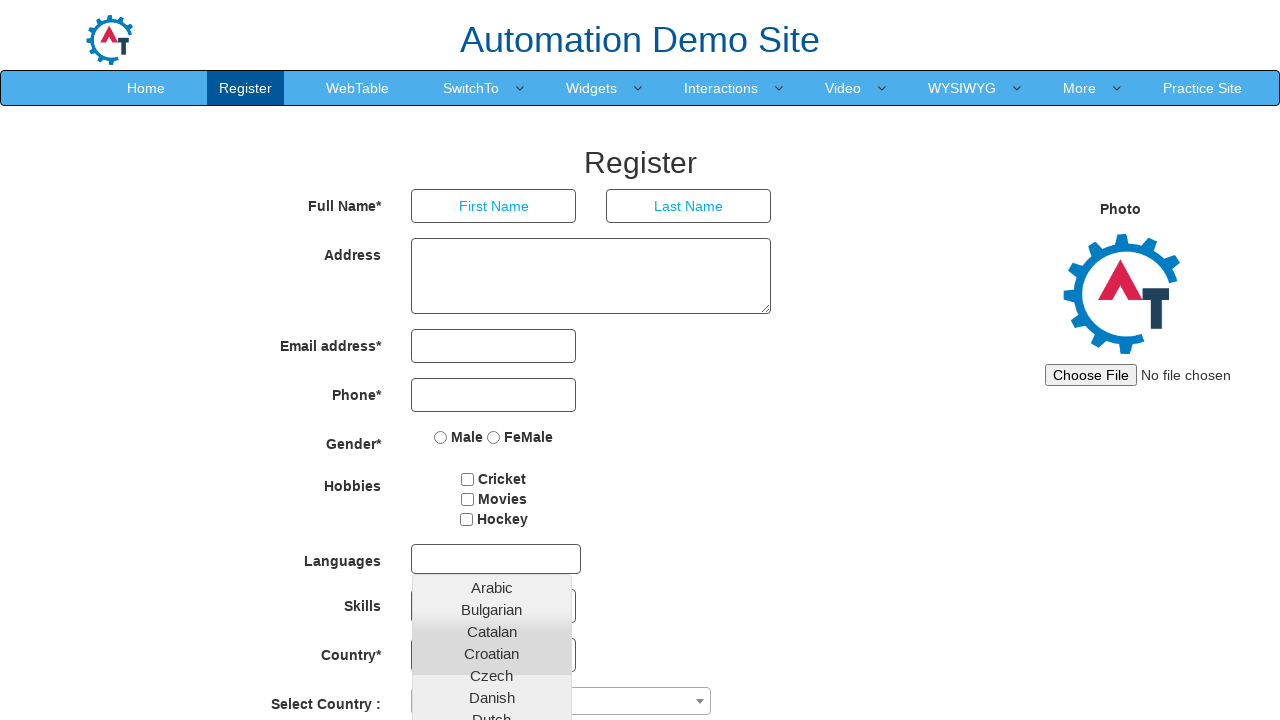

Selected first option from multi-select dropdown at (492, 588) on #basicBootstrapForm > div:nth-child(7) > div > multi-select > div:nth-child(2) >
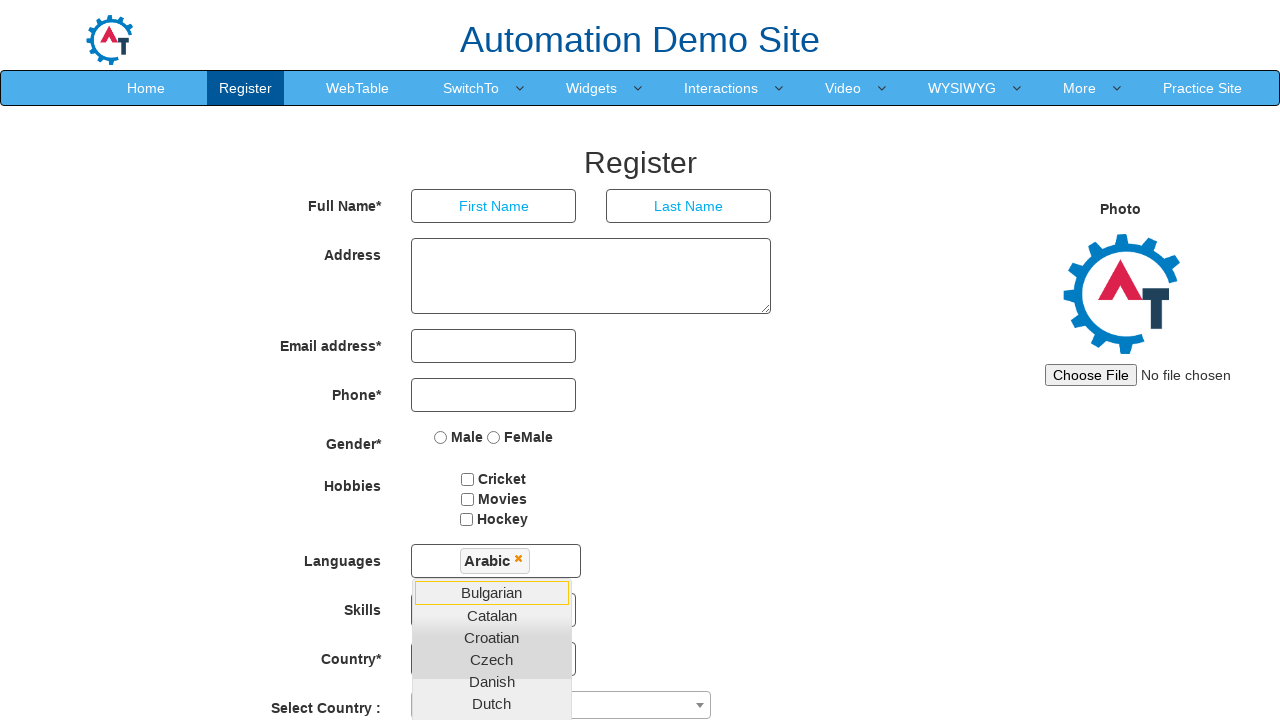

Selected second option from multi-select dropdown at (492, 593) on #basicBootstrapForm > div:nth-child(7) > div > multi-select > div:nth-child(2) >
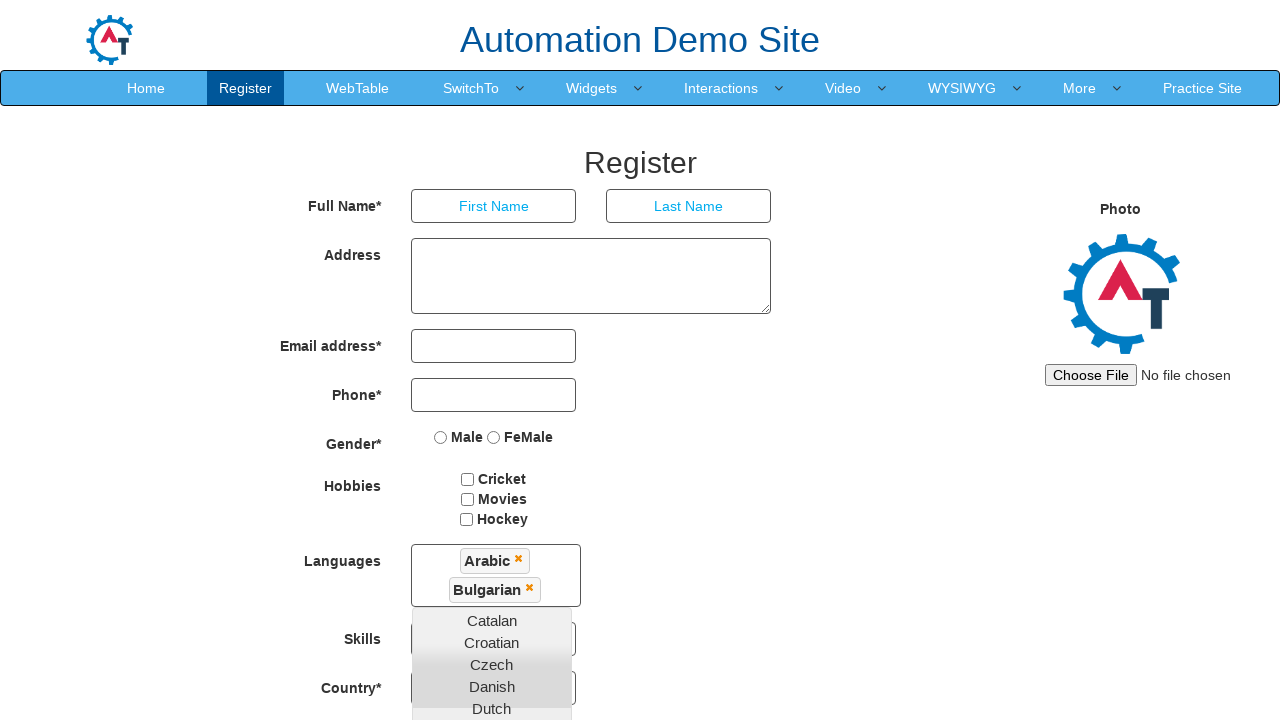

Filled first password field with password on #firstpassword
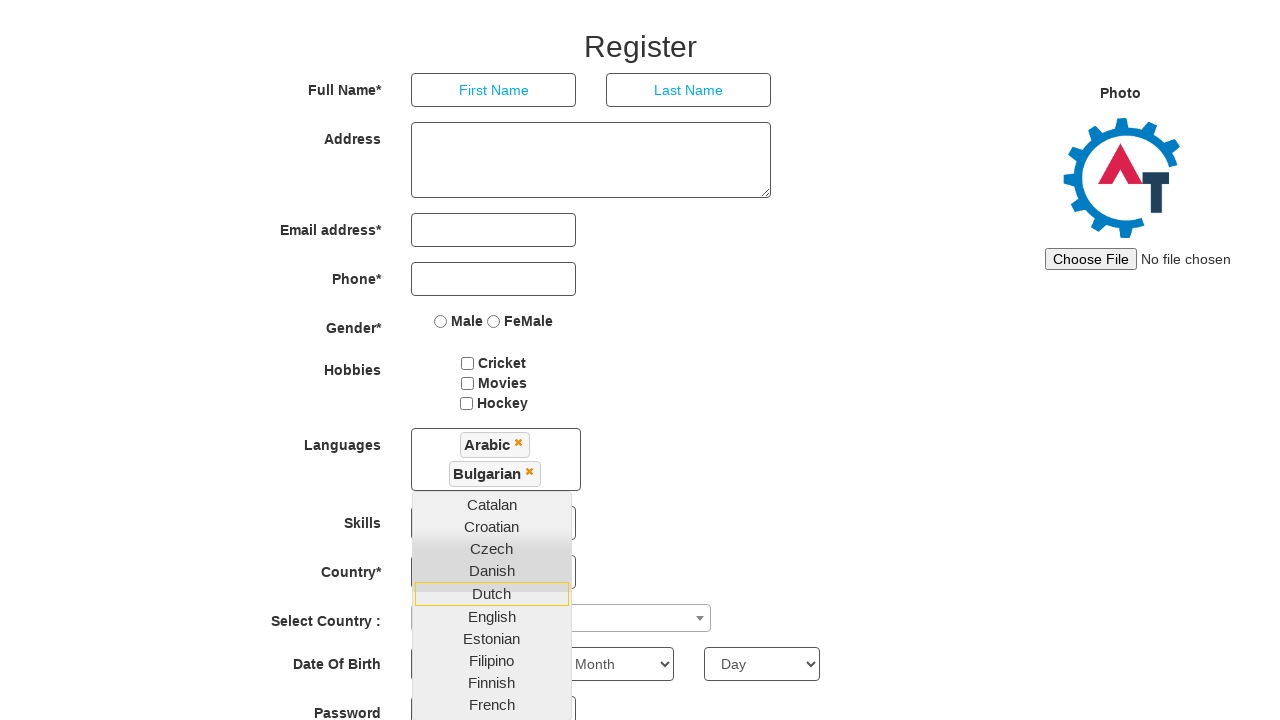

Filled confirm password field with matching password on #secondpassword
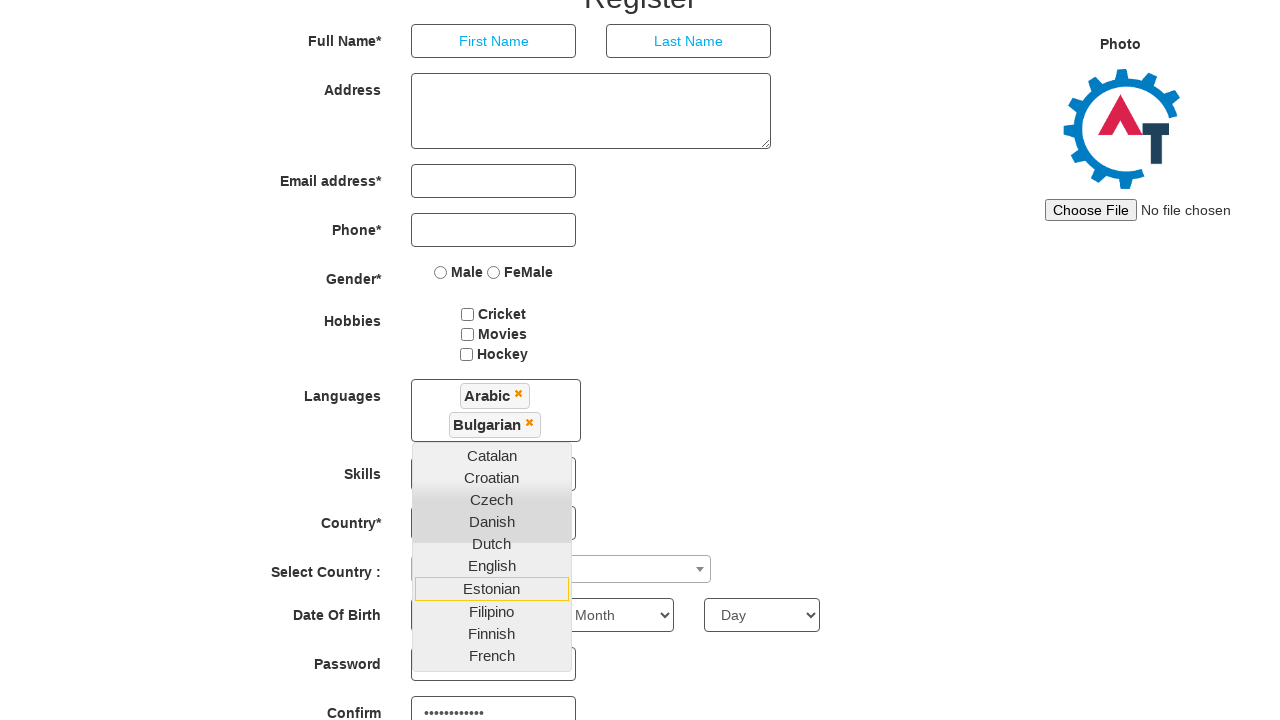

Clicked submit button to register at (572, 623) on #submitbtn
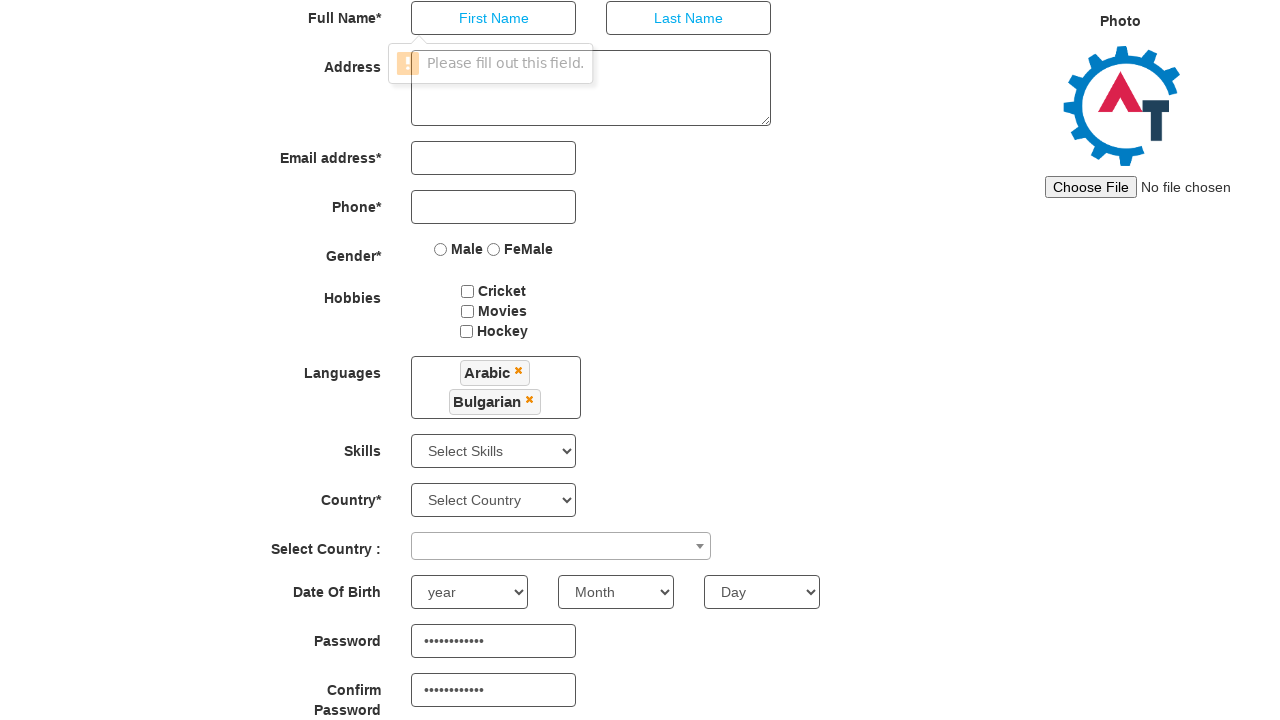

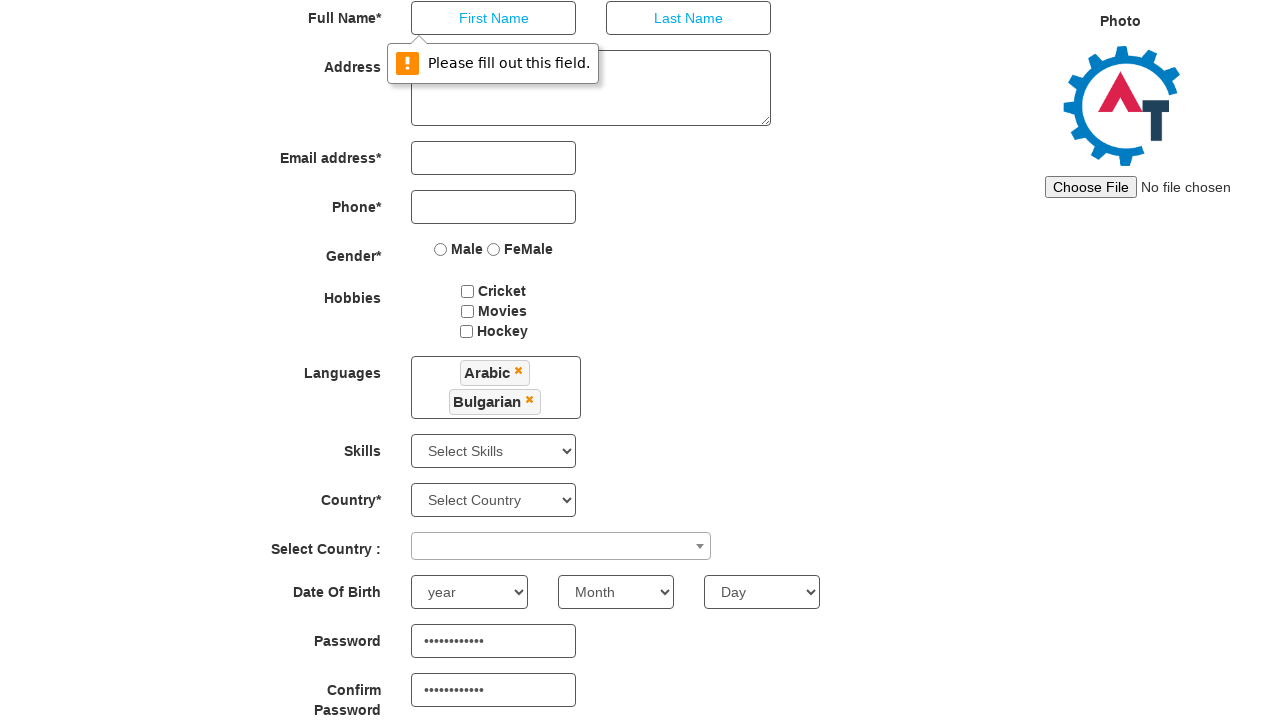